Tests multi-select dropdown by selecting all language options and then deselecting all

Starting URL: https://practice.cydeo.com/dropdown

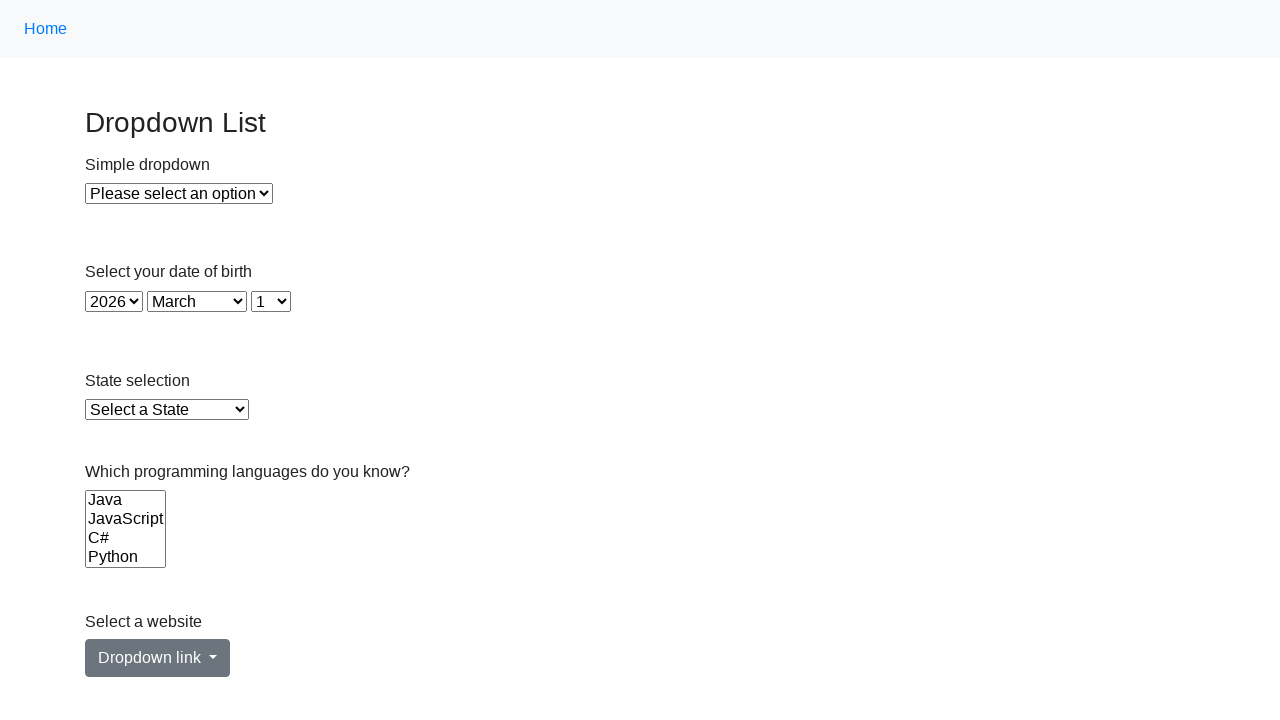

Waited for languages multi-select dropdown to load
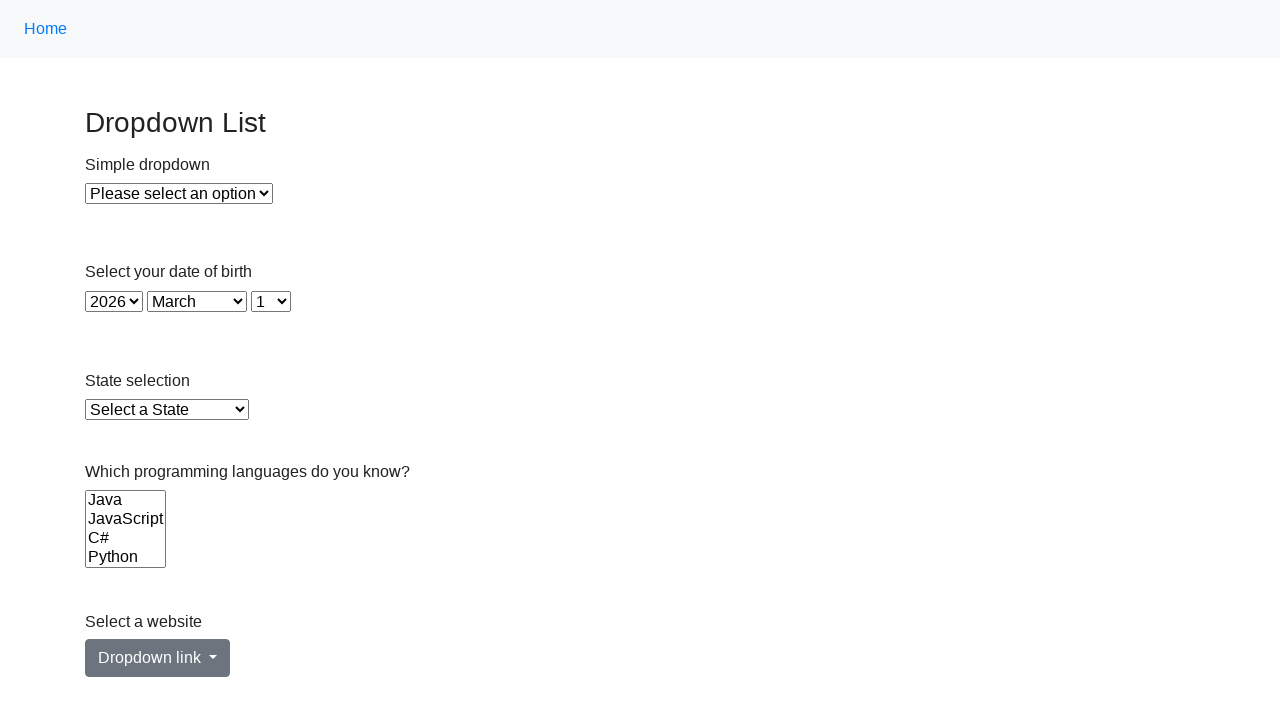

Retrieved all language options from dropdown
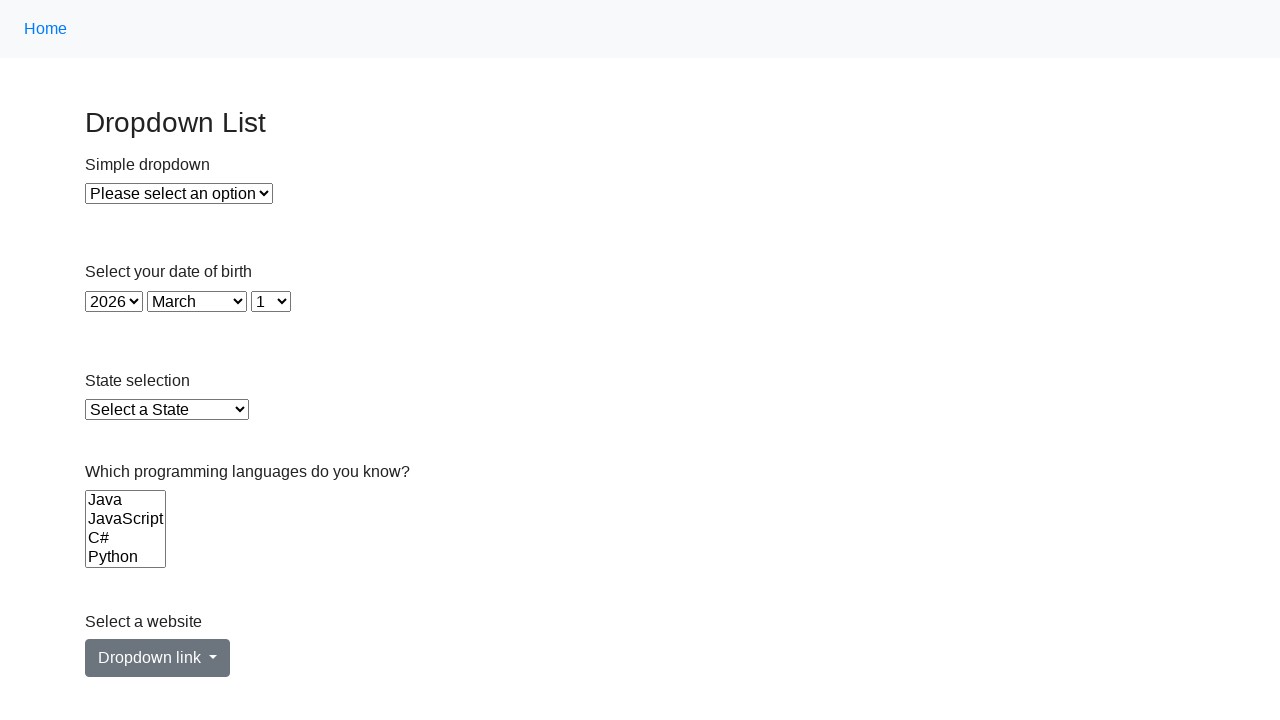

Selected a language option from dropdown at (126, 500) on select[name='Languages'] option >> nth=0
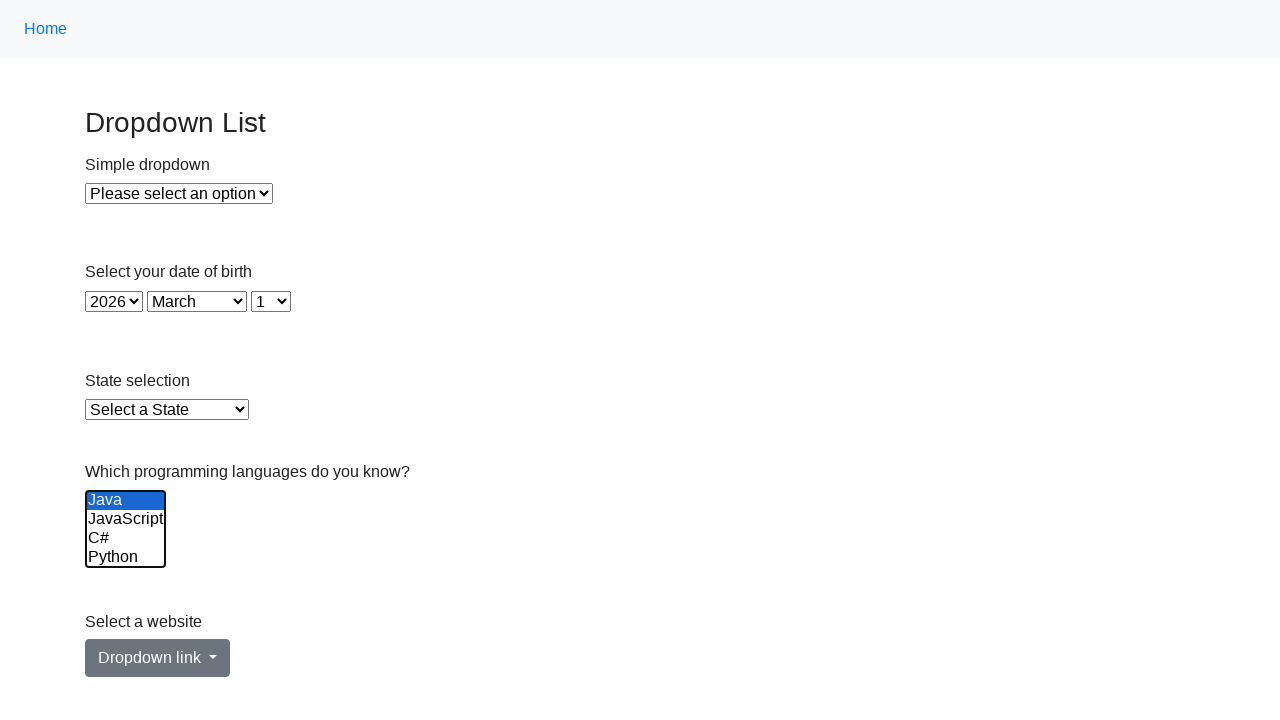

Selected a language option from dropdown at (126, 519) on select[name='Languages'] option >> nth=1
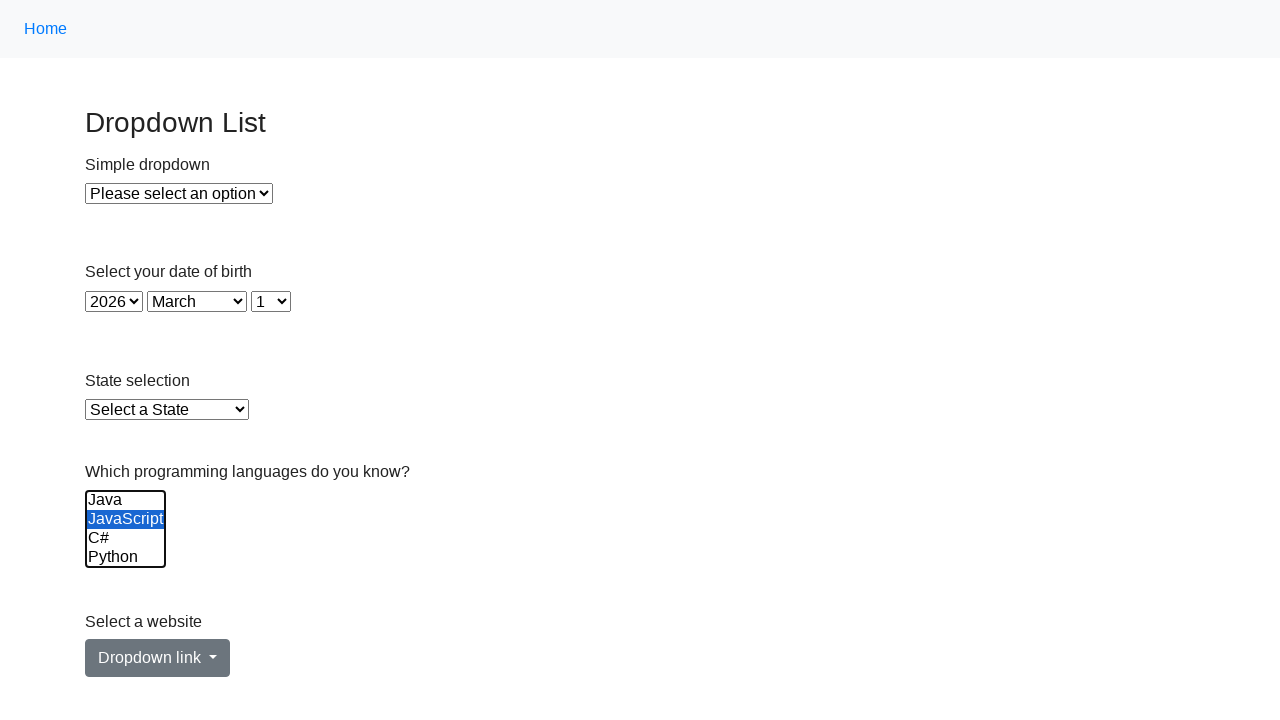

Selected a language option from dropdown at (126, 538) on select[name='Languages'] option >> nth=2
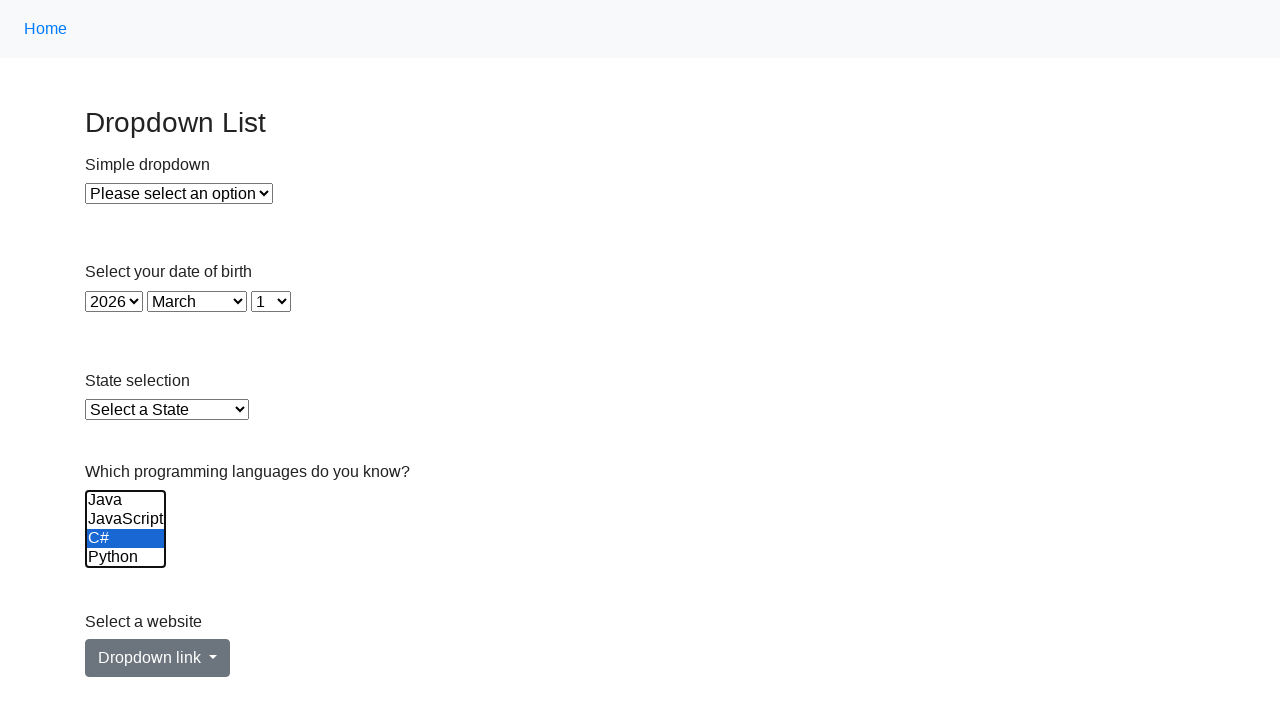

Selected a language option from dropdown at (126, 558) on select[name='Languages'] option >> nth=3
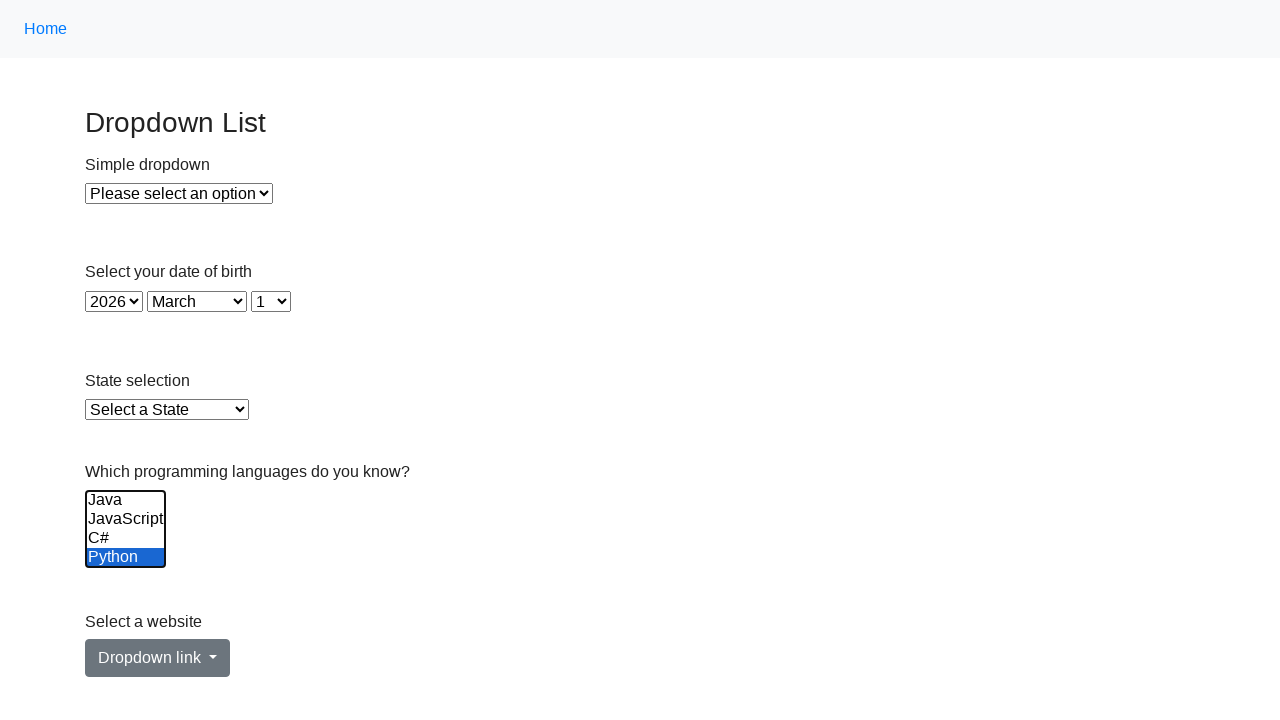

Selected a language option from dropdown at (126, 539) on select[name='Languages'] option >> nth=4
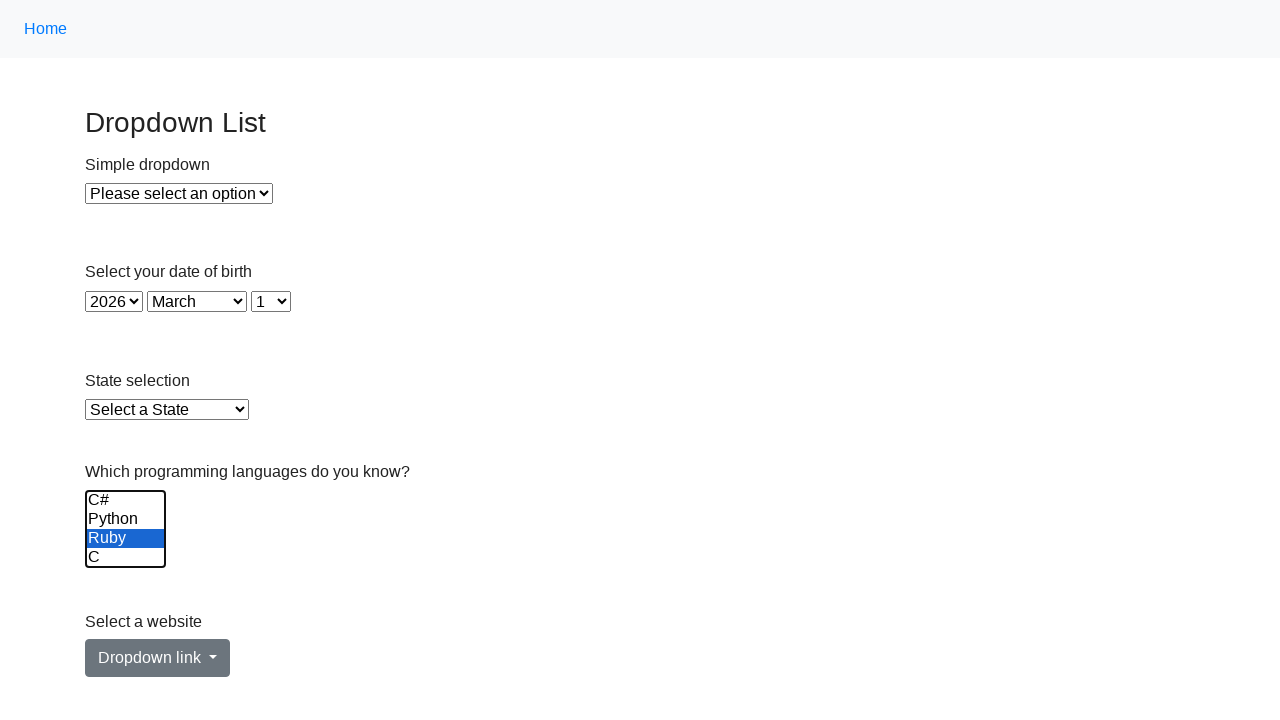

Selected a language option from dropdown at (126, 558) on select[name='Languages'] option >> nth=5
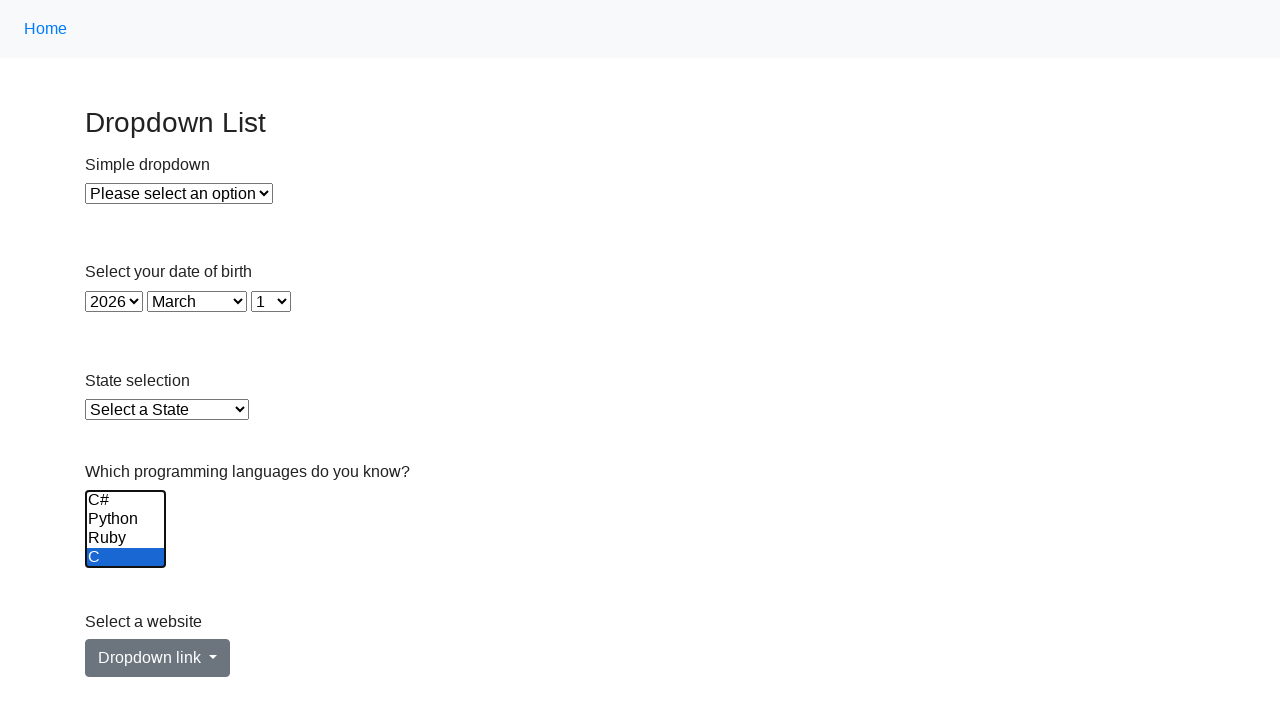

Deselected all language options from dropdown on select[name='Languages']
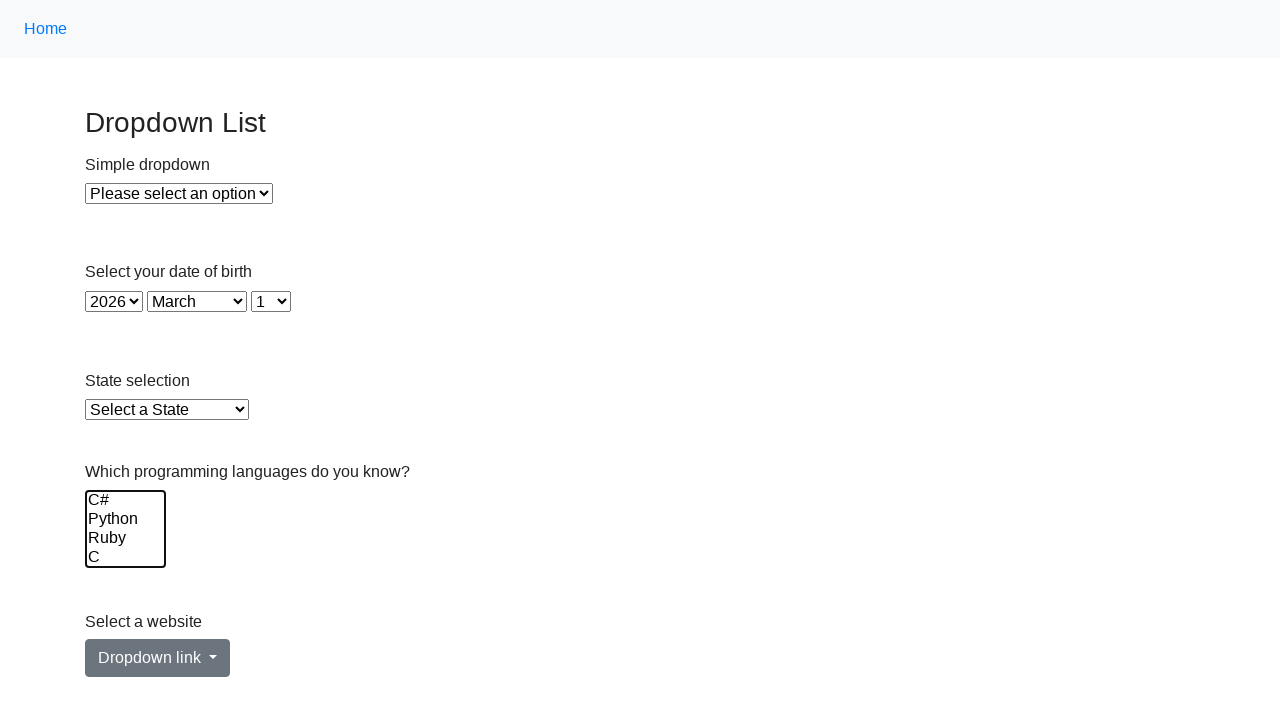

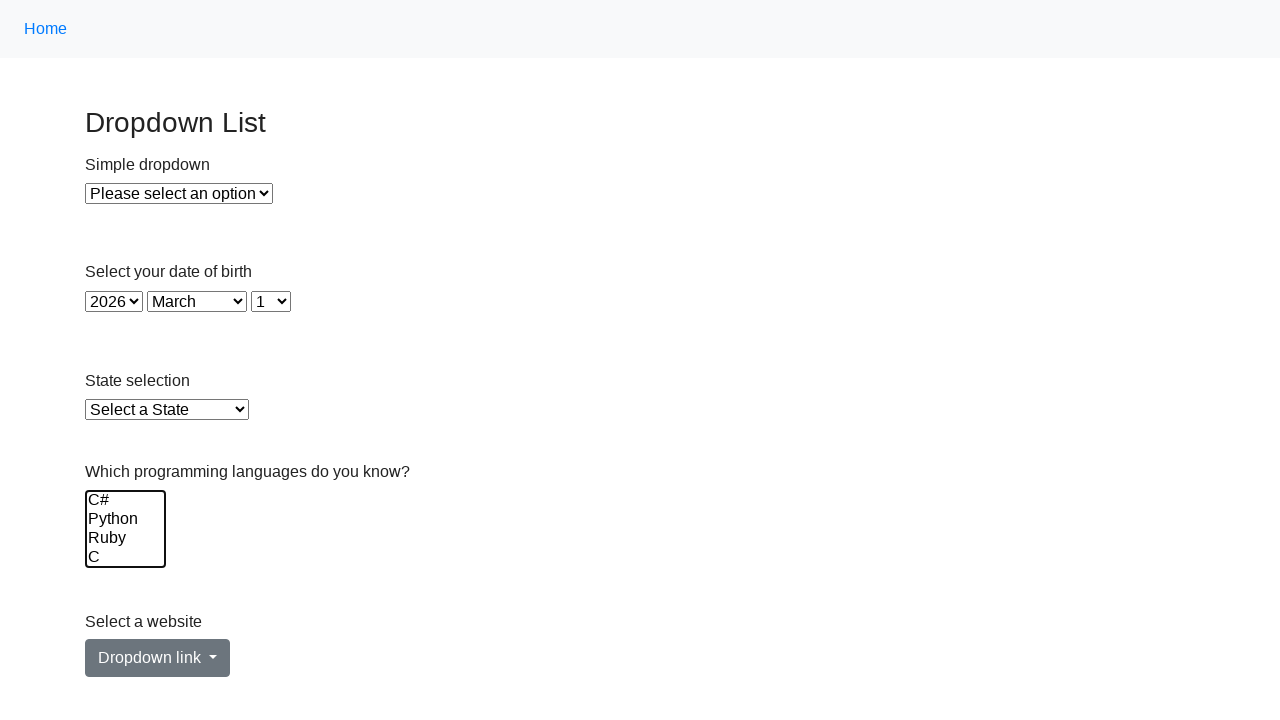